Navigates from homepage to the shop, selects a product (zipper hoodie), chooses size L, increases quantity to 2, adds to cart, and verifies the cart contains 2 items

Starting URL: https://www.amonamarth.com/

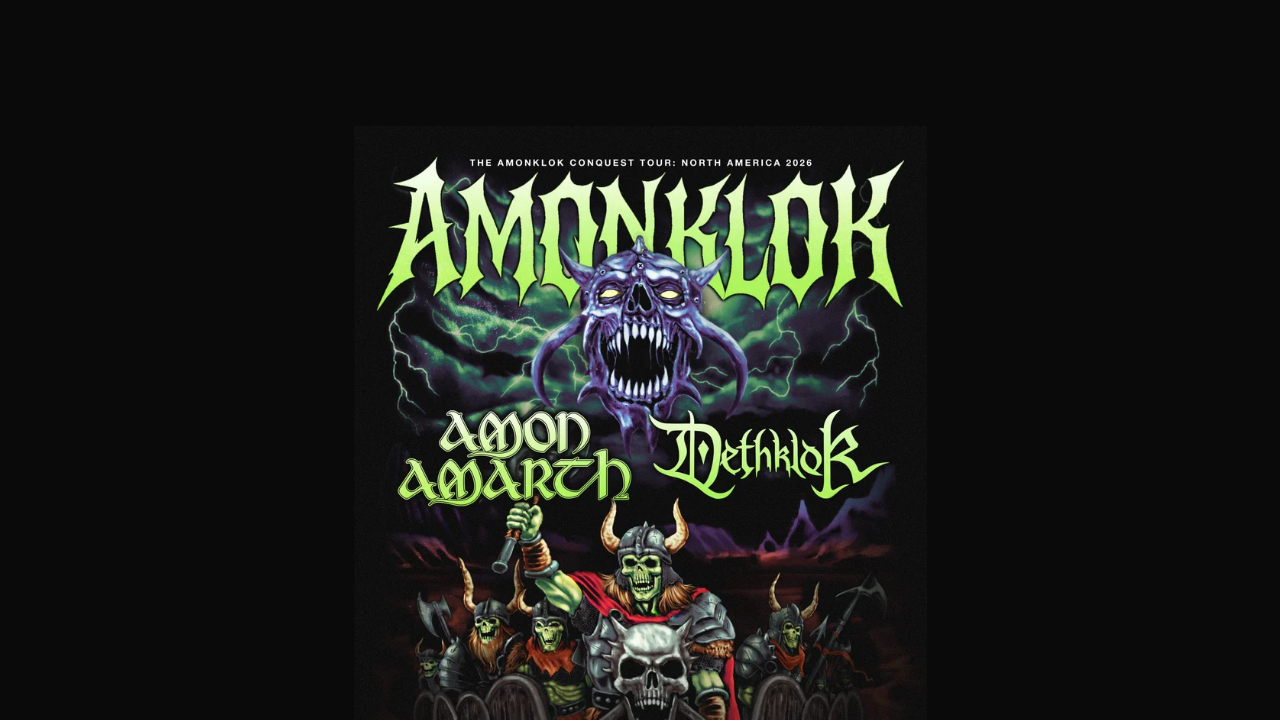

Hovered over SHOP menu link at (200, 66) on internal:role=link[name="SHOP"i]
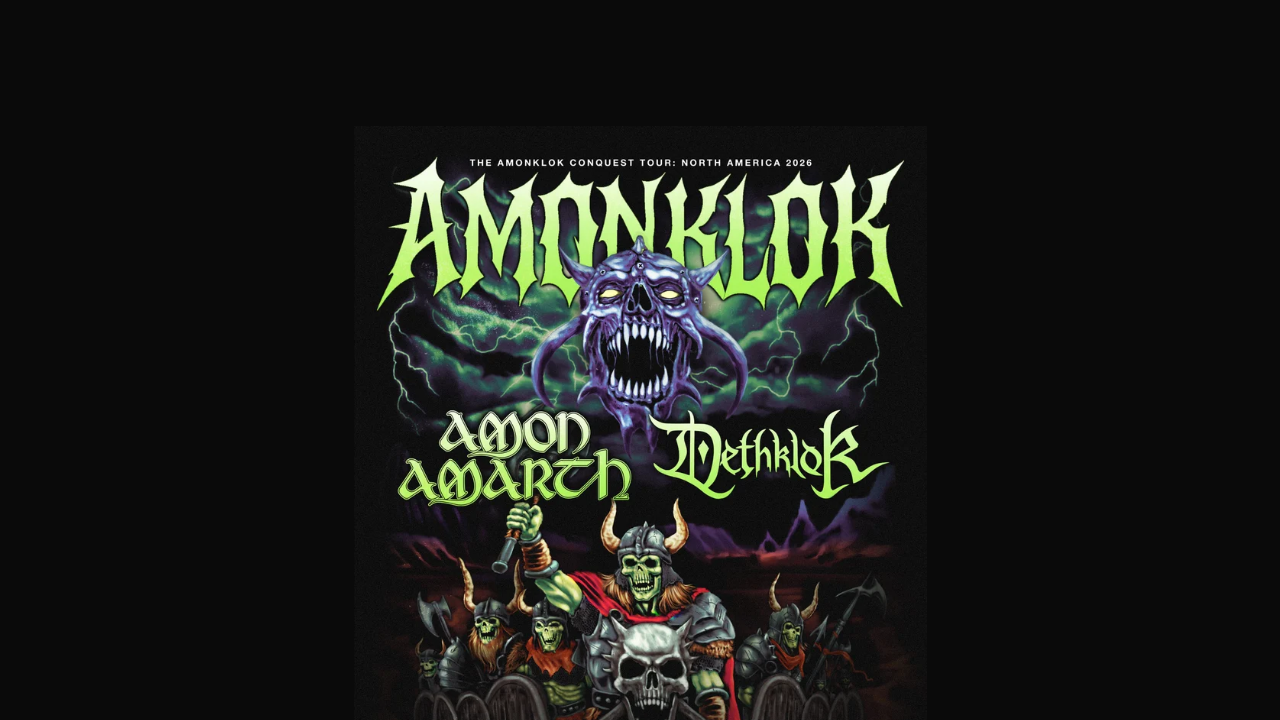

Clicked INTERNATIONAL link in SHOP menu at (246, 124) on internal:role=link[name="INTERNATIONAL"i]
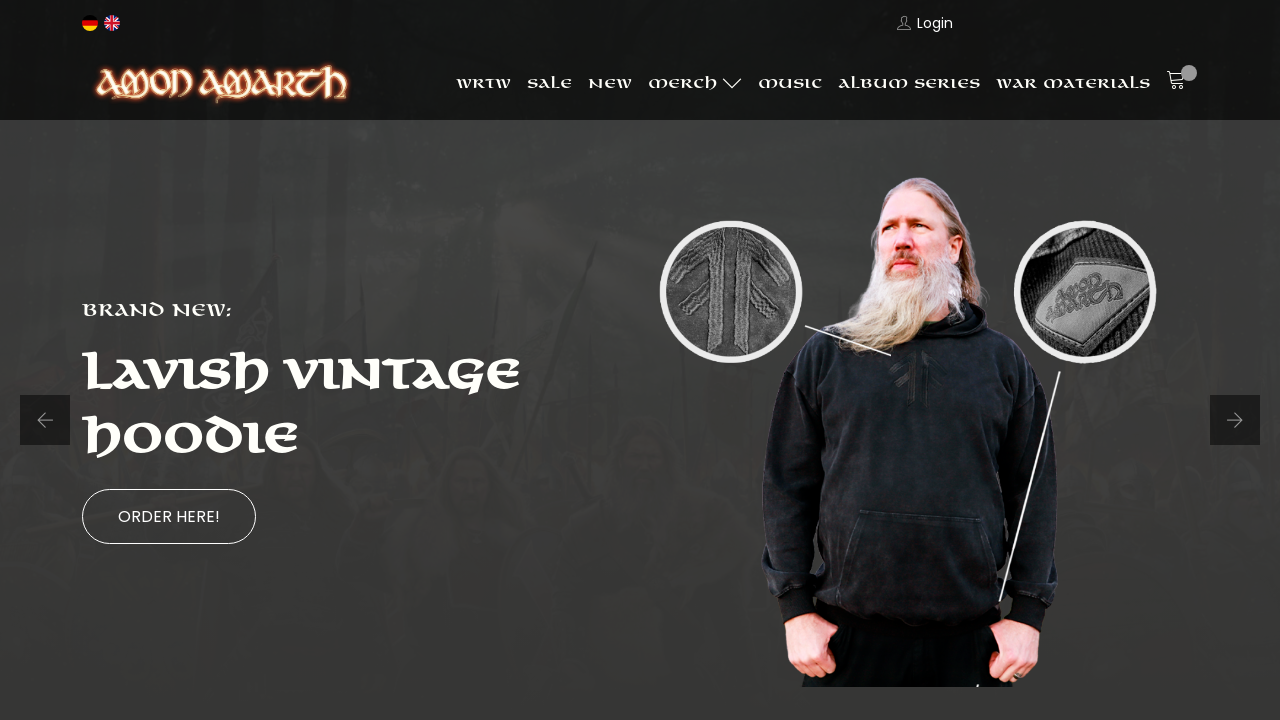

Shop page loaded and URL confirmed
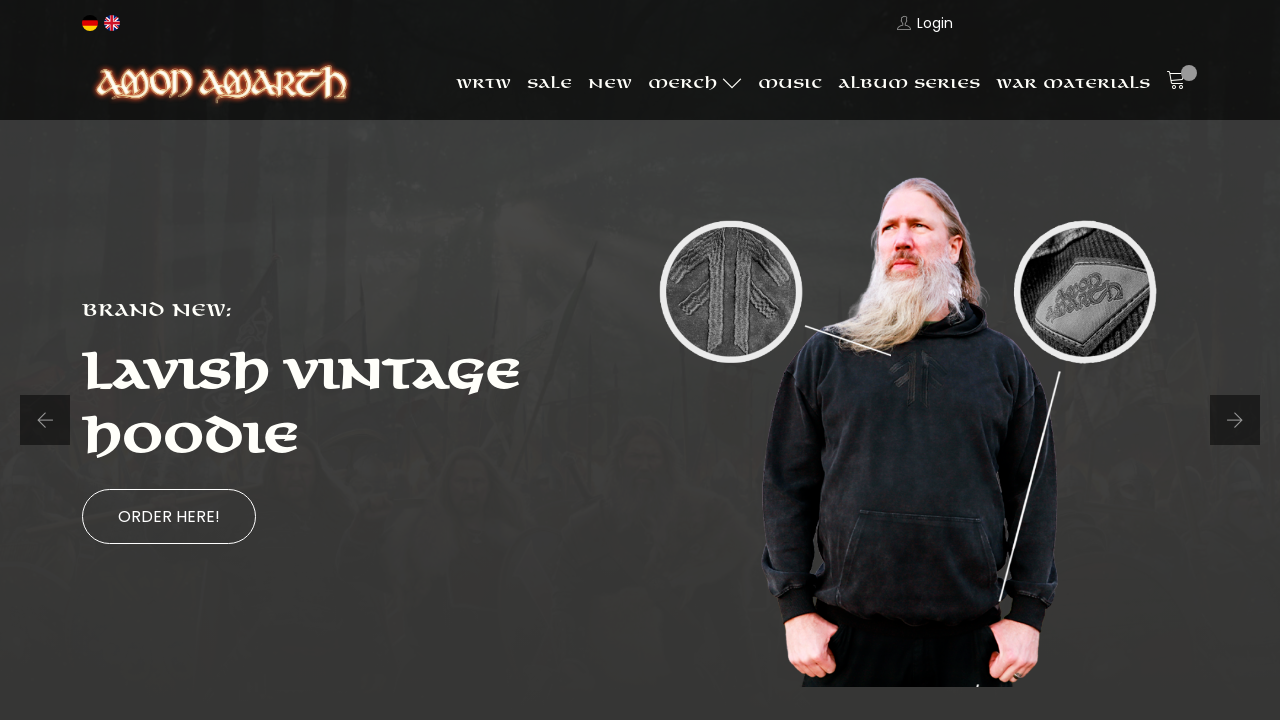

Scrolled to zipper hoodie product link
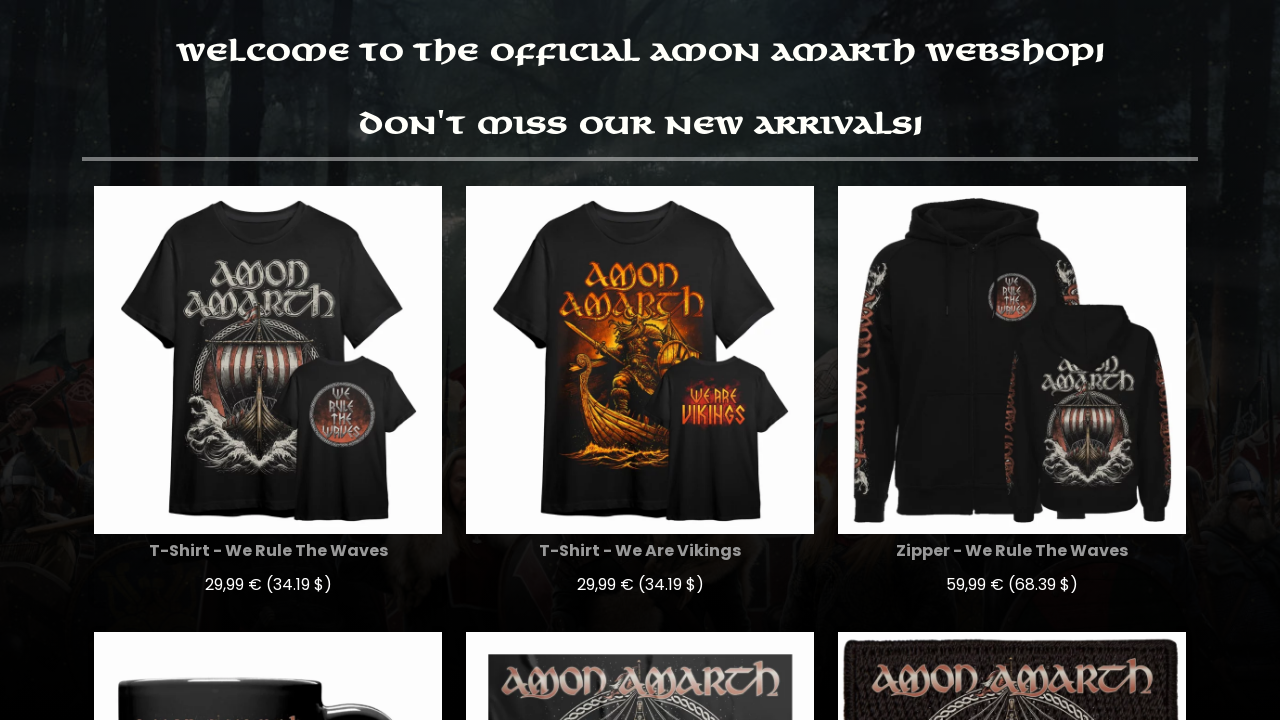

Clicked on zipper hoodie product at (1012, 360) on internal:role=link[name="zipper--we-rule-the-waves"i]
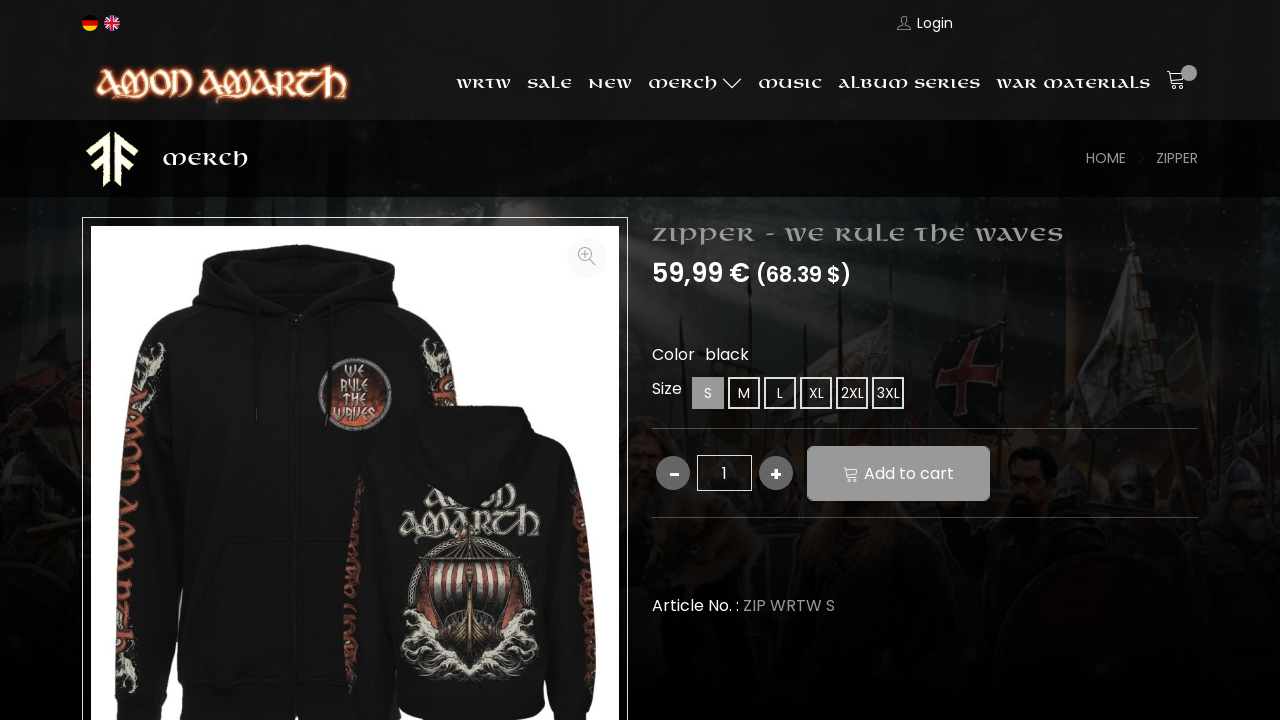

Product page loaded and product name heading is visible
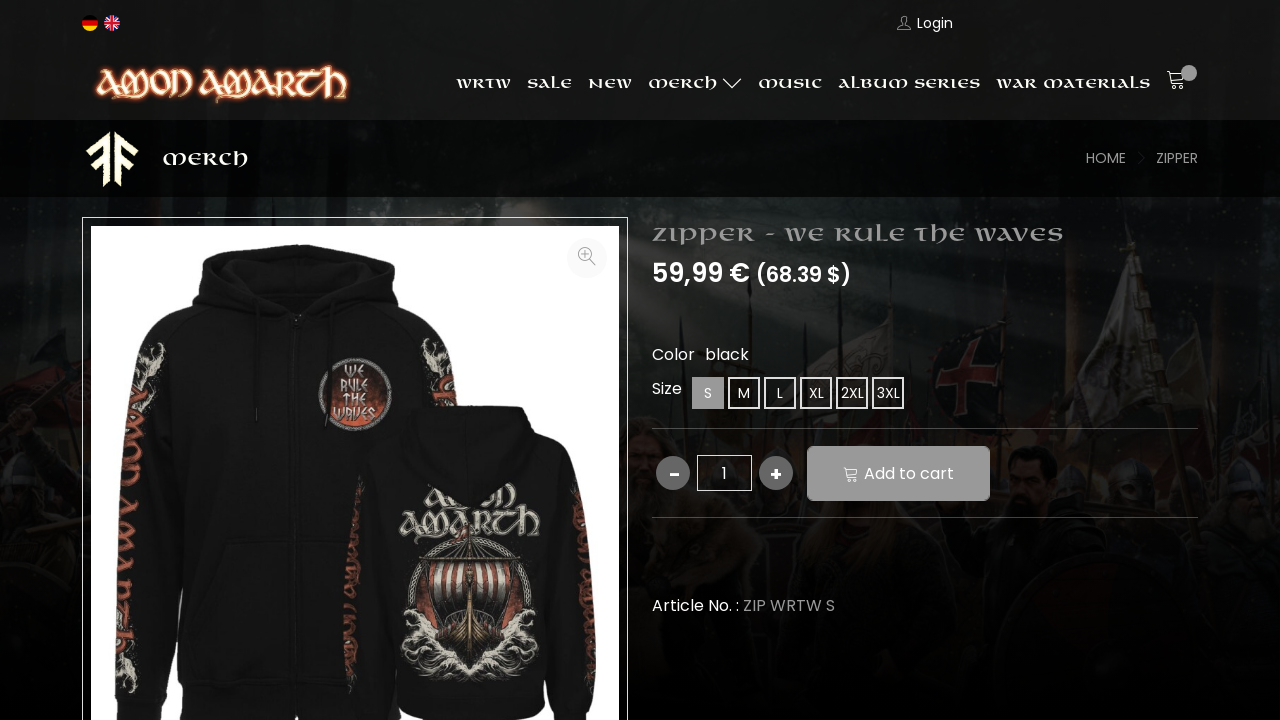

Waited 500ms for product page elements to render
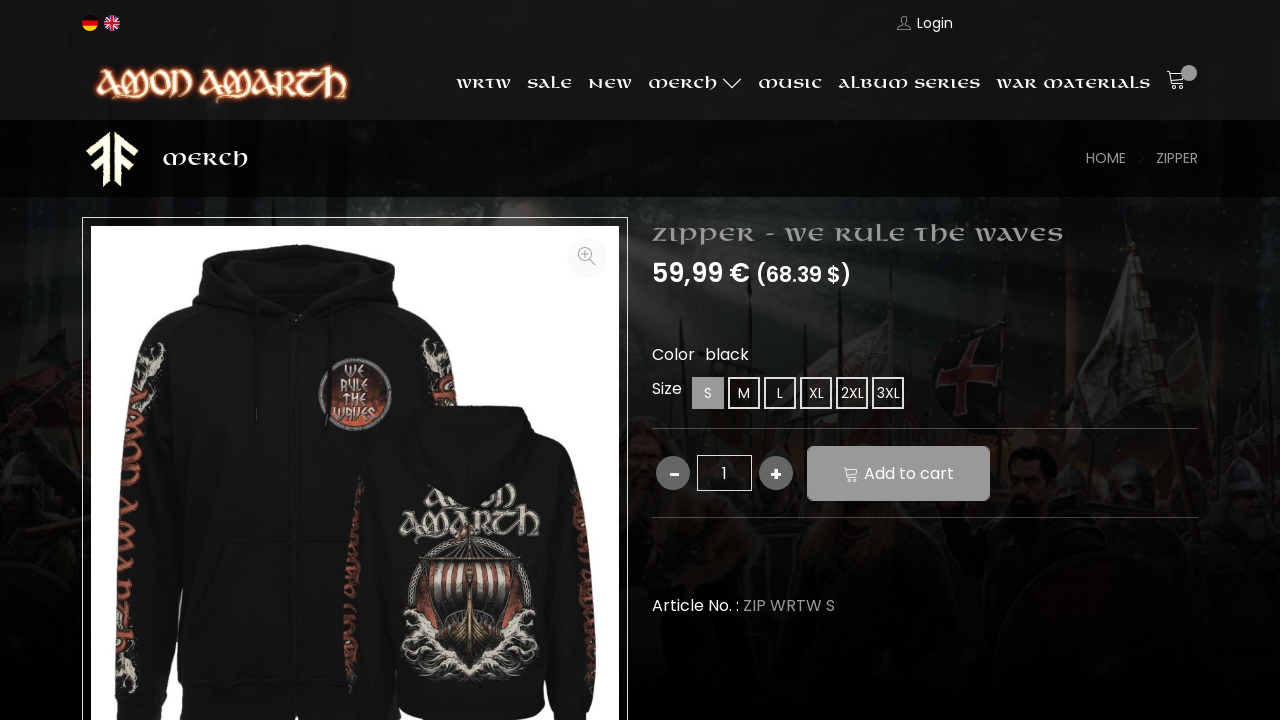

Scrolled to size L option
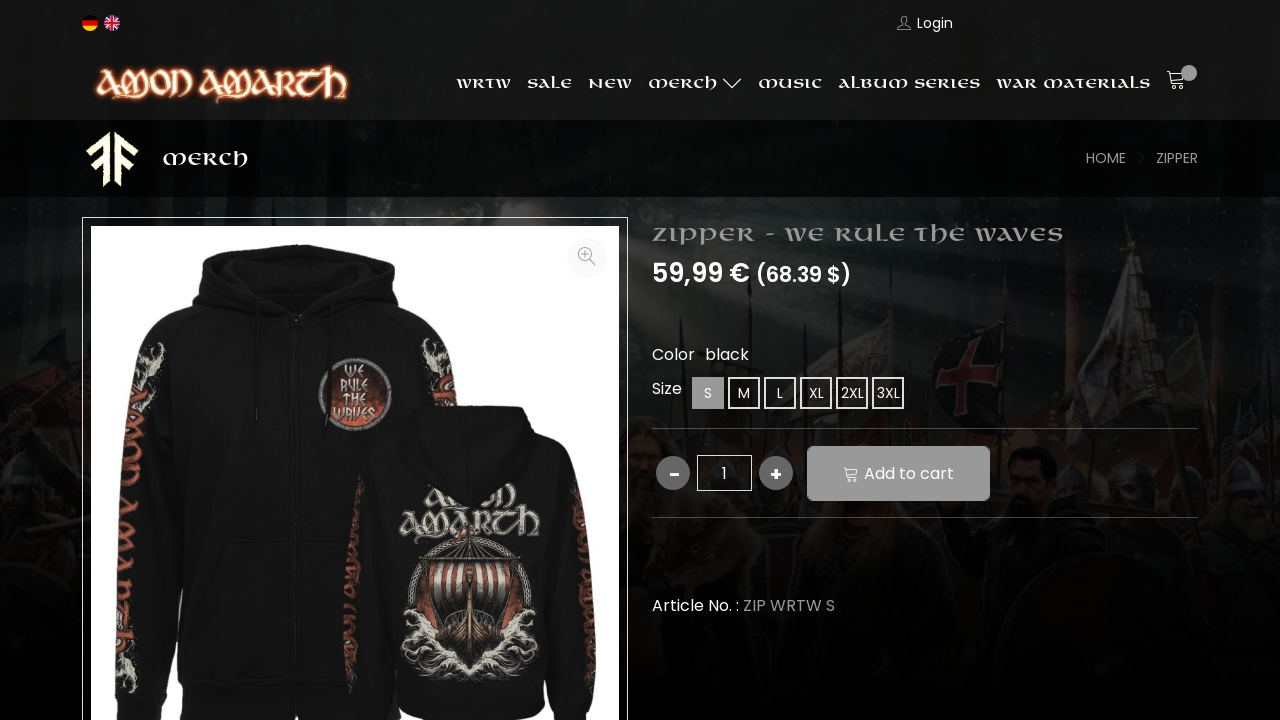

Selected size L at (780, 393) on internal:text="L"s
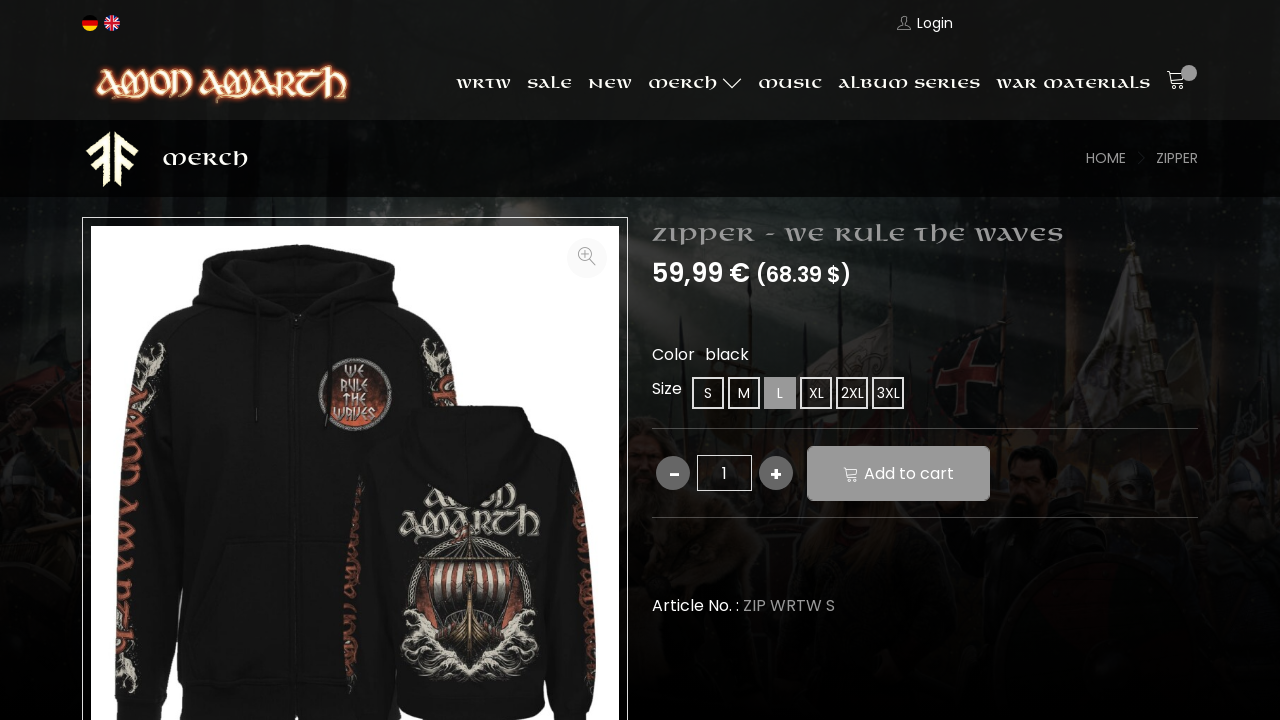

Waited 500ms after selecting size
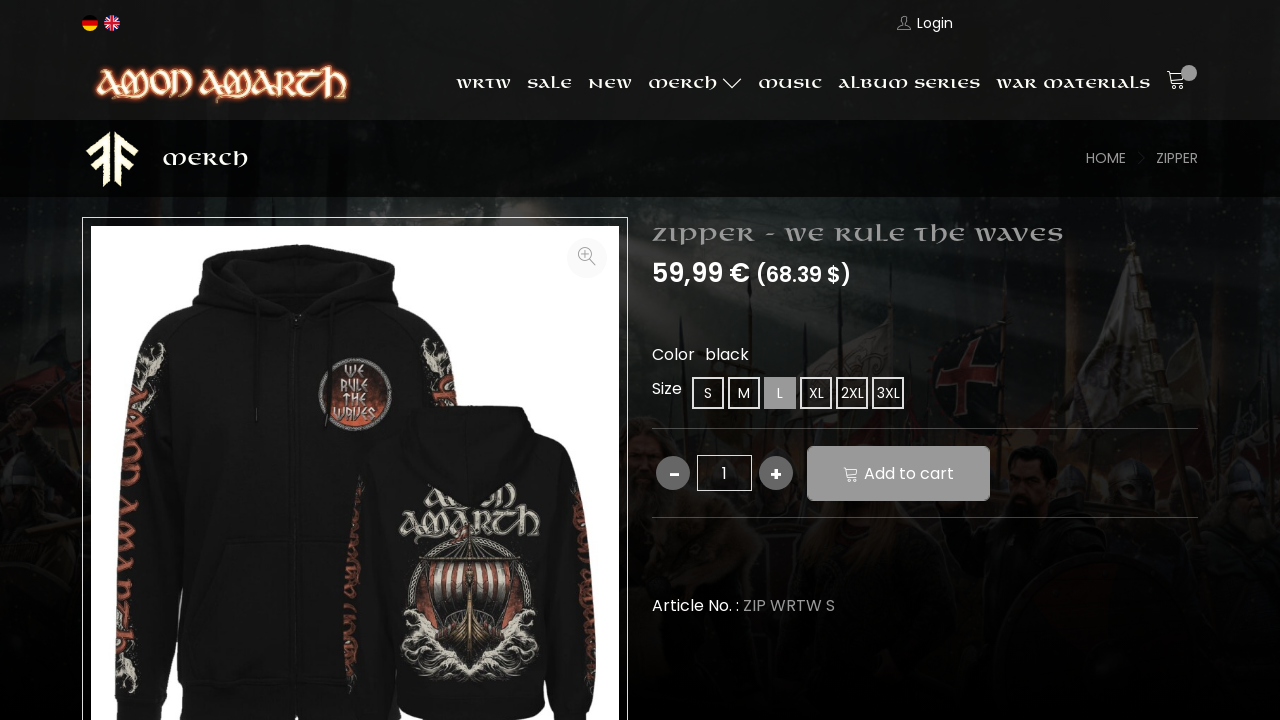

Scrolled to quantity increment button
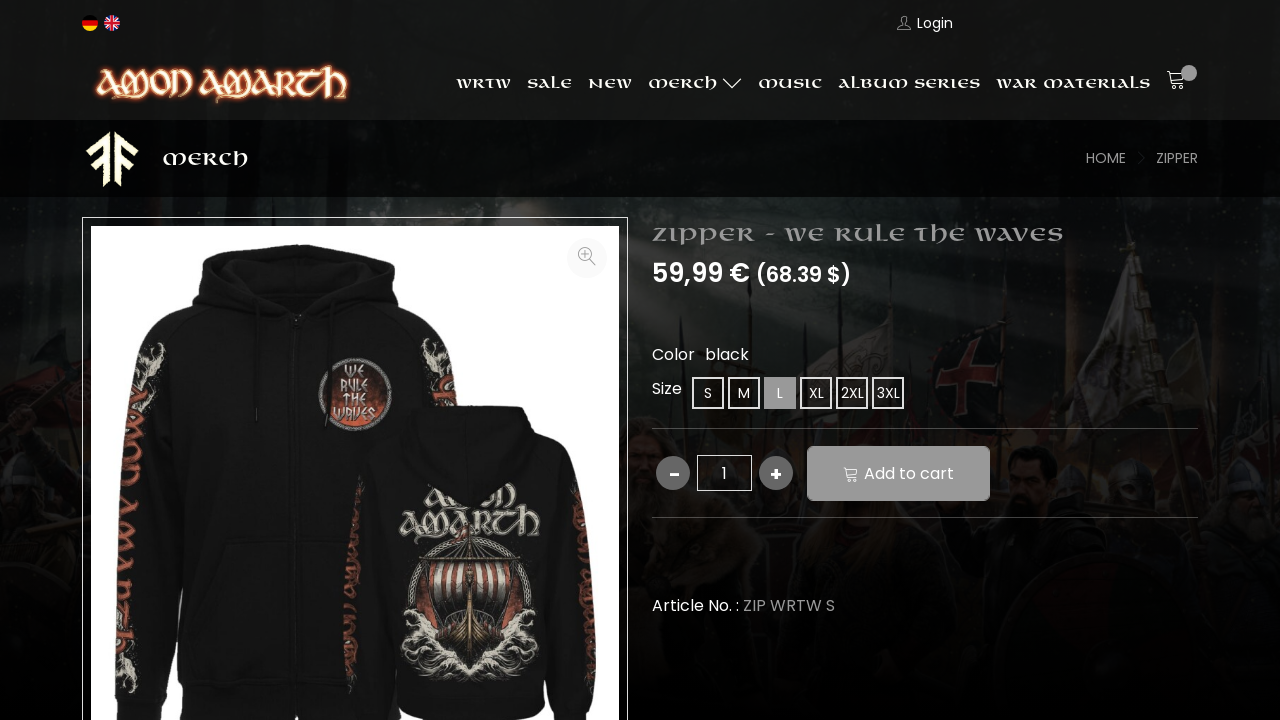

Clicked quantity increment button to increase to 2 at (776, 473) on input[value='+']
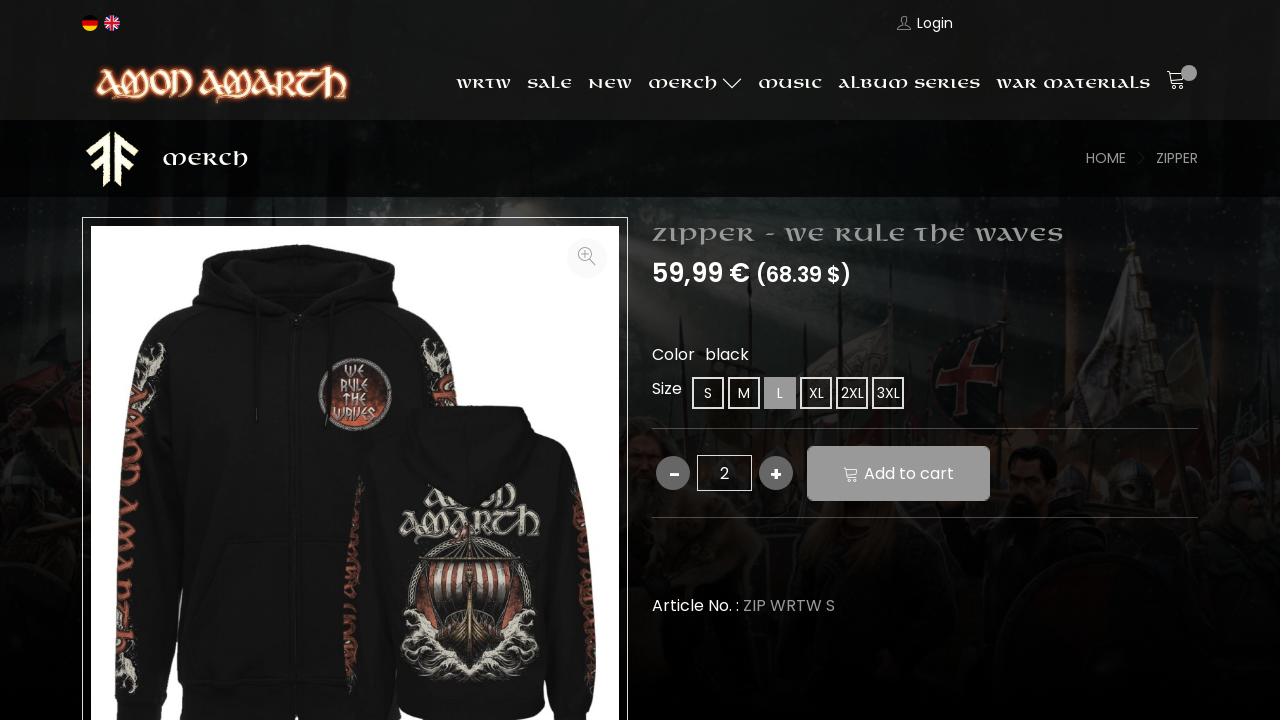

Waited 500ms after increasing quantity
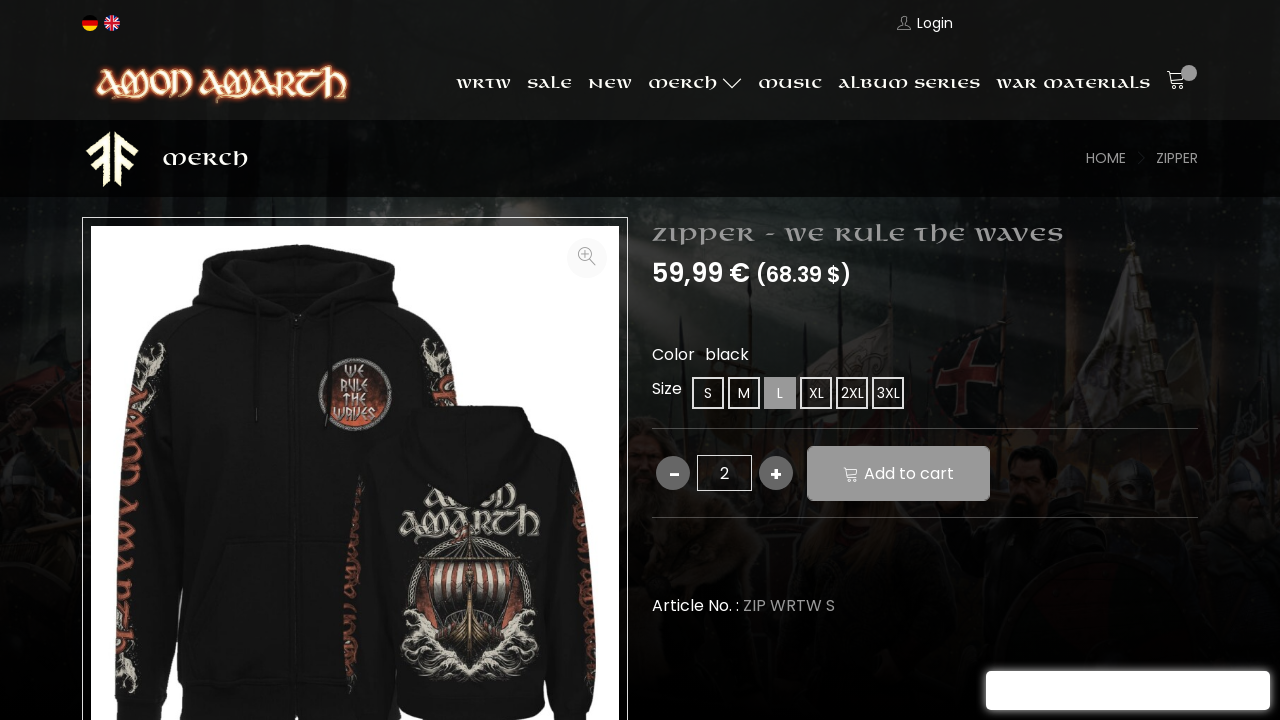

Clicked 'Add to cart' button at (898, 473) on internal:role=button[name="Add to cart"i]
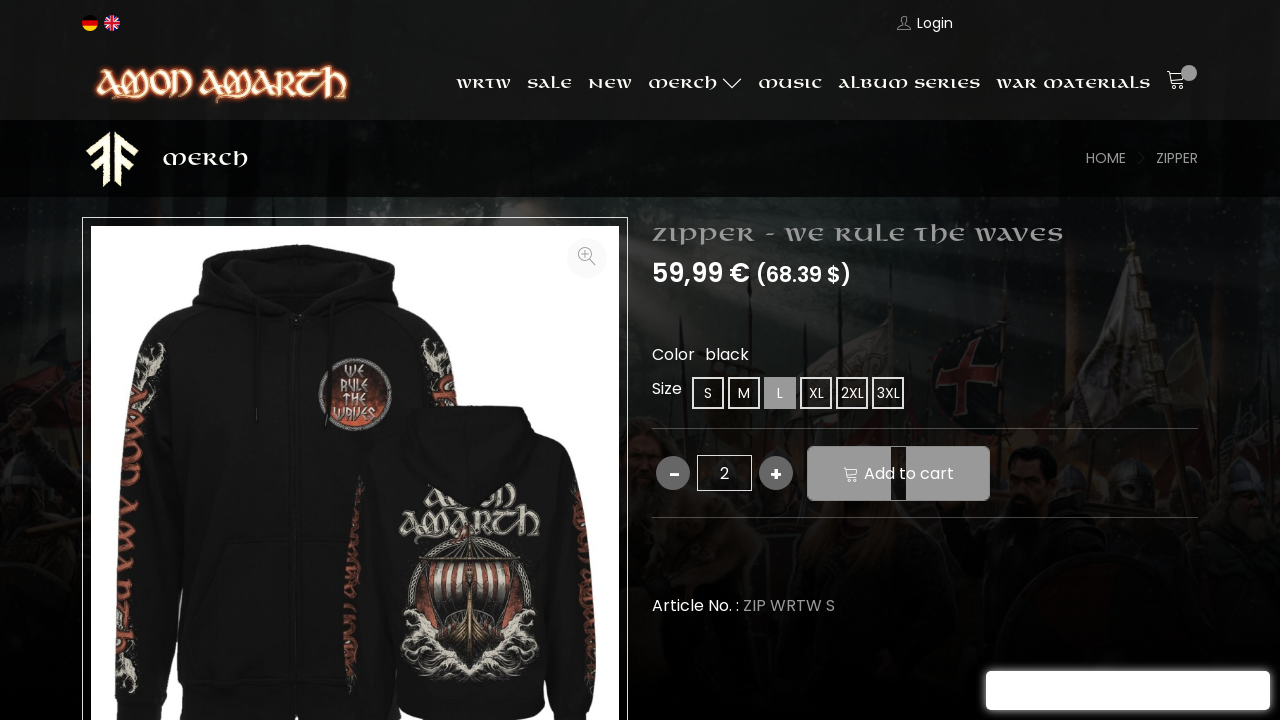

Cart popup appeared with 'Products in your cart' message
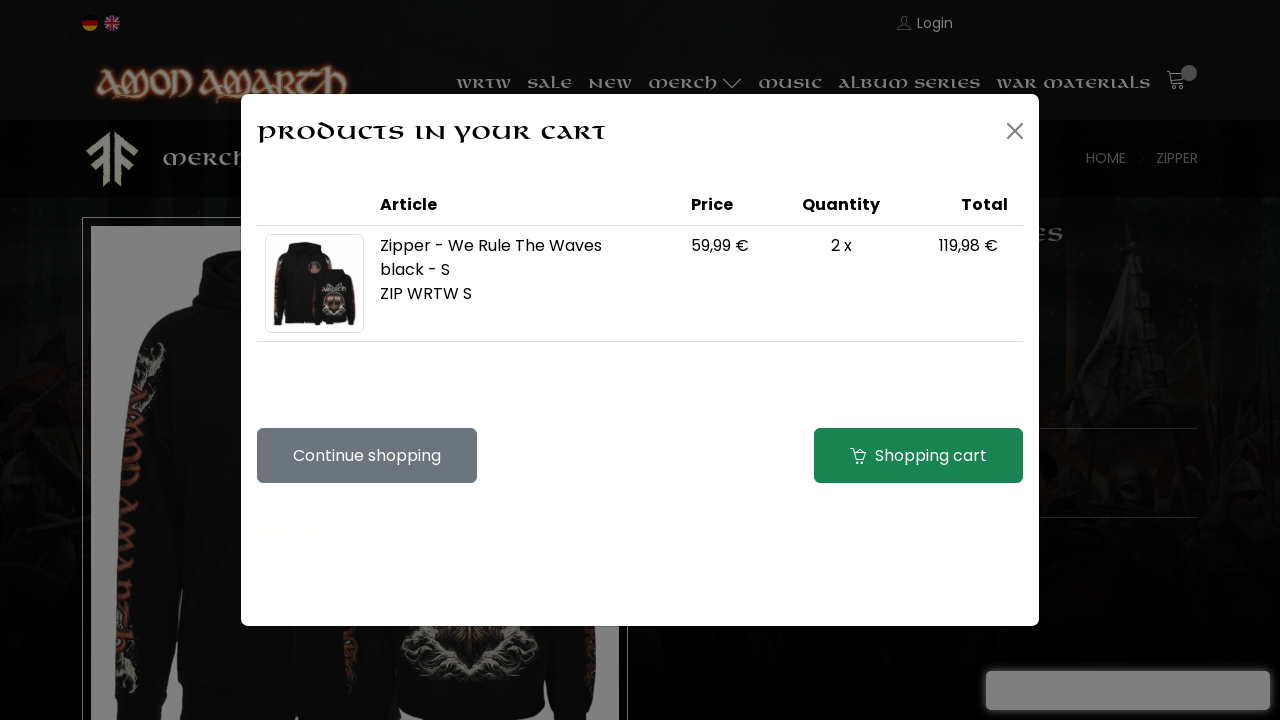

Clicked 'Shopping cart' button to open cart page at (918, 455) on internal:role=button[name="Shopping cart"i]
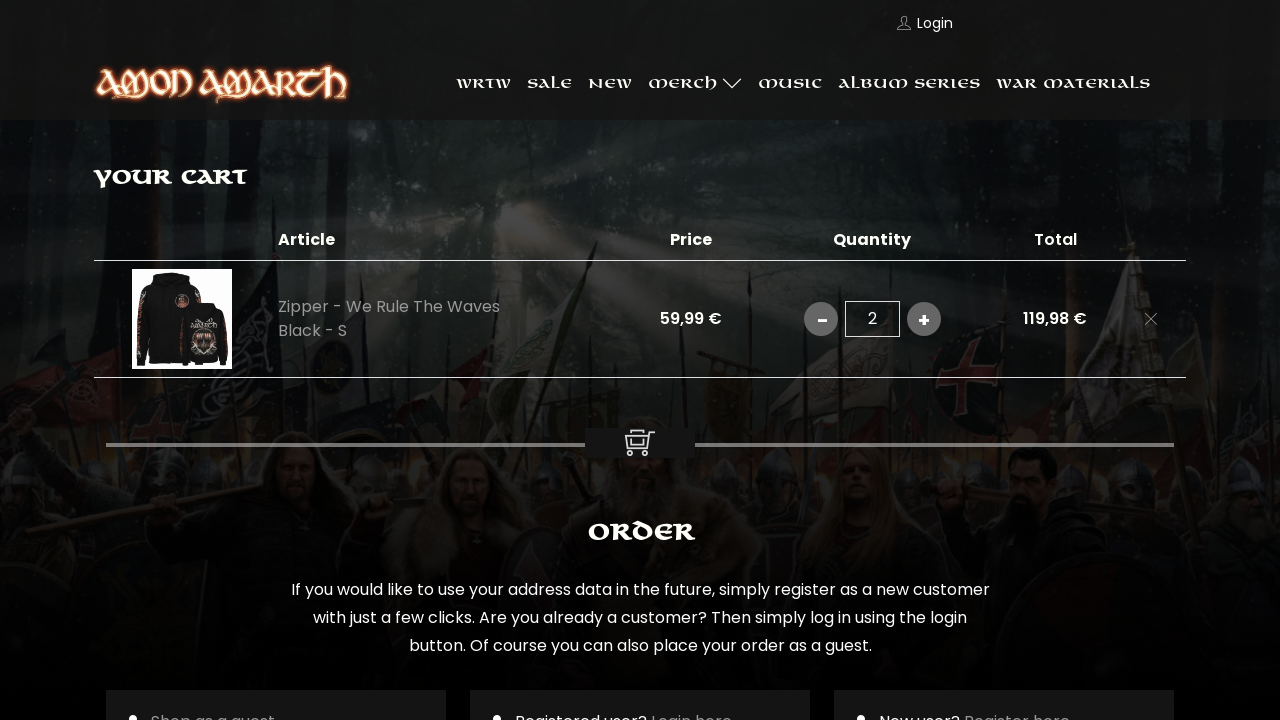

Cart page loaded and 'your cart' heading is visible
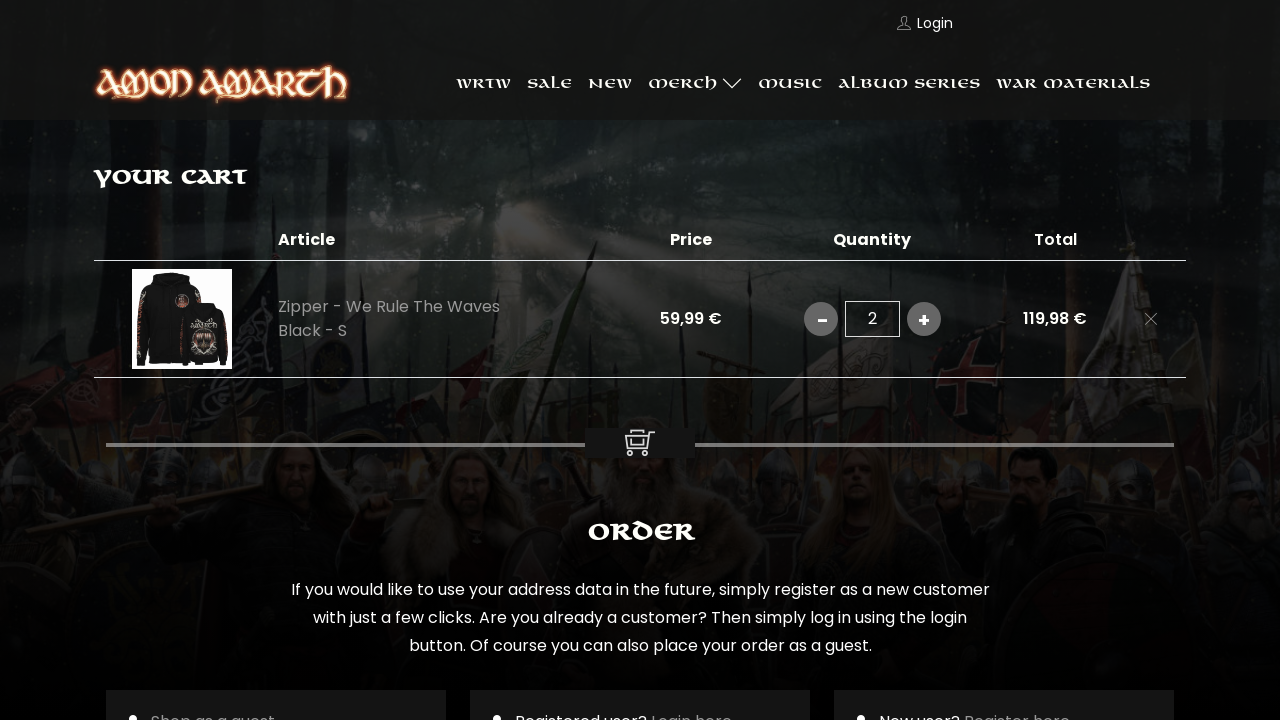

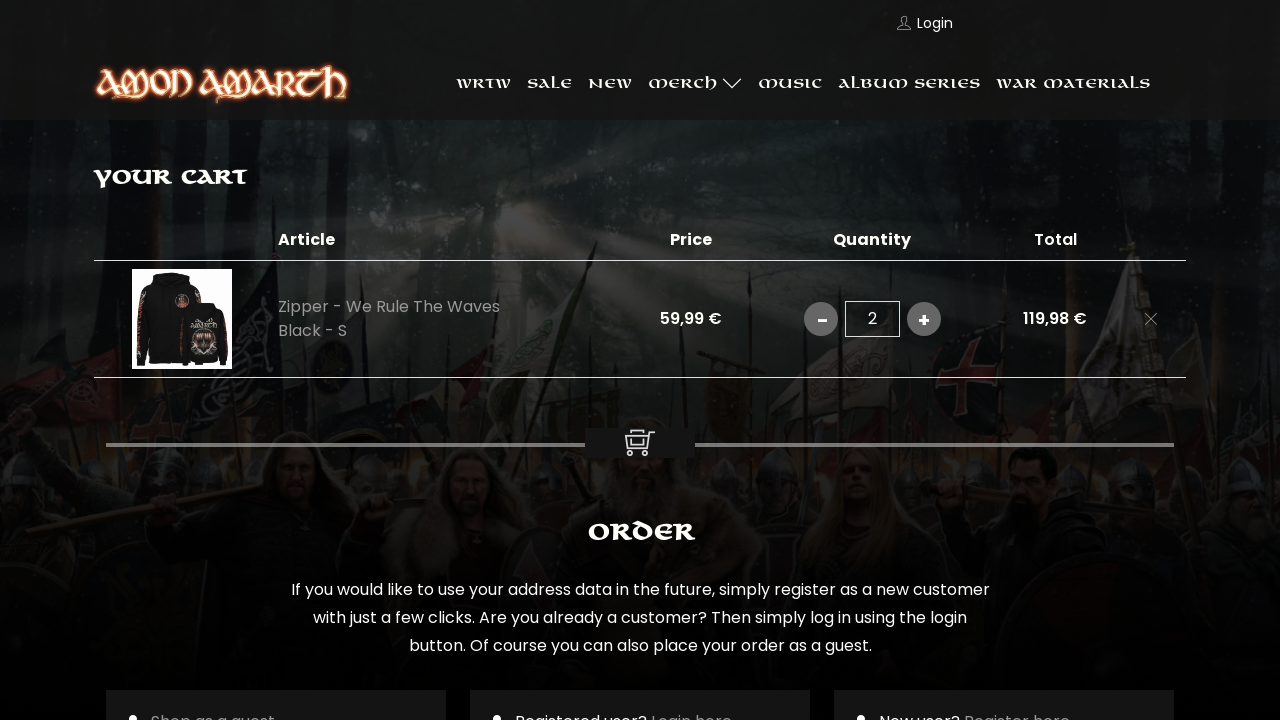